Tests clearing the completed state of all items by checking and then unchecking the toggle-all

Starting URL: https://demo.playwright.dev/todomvc

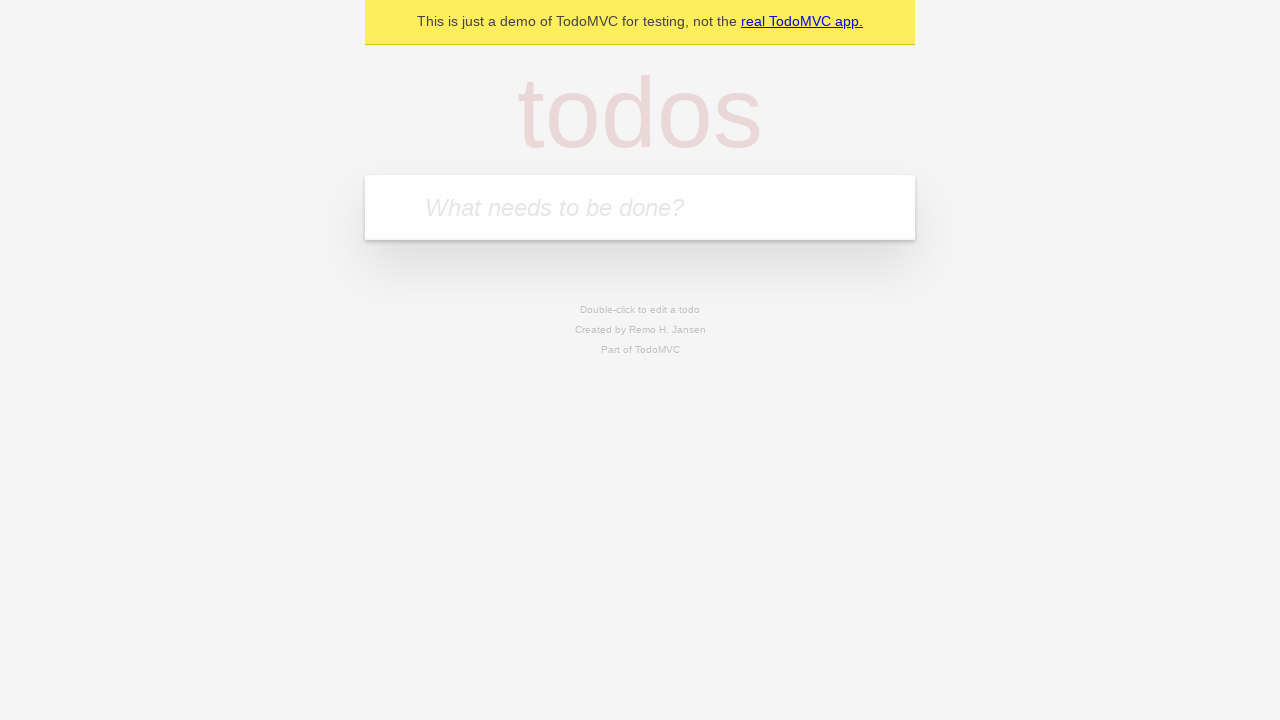

Filled new todo input with 'チーズを買う' on internal:attr=[placeholder="What needs to be done?"i]
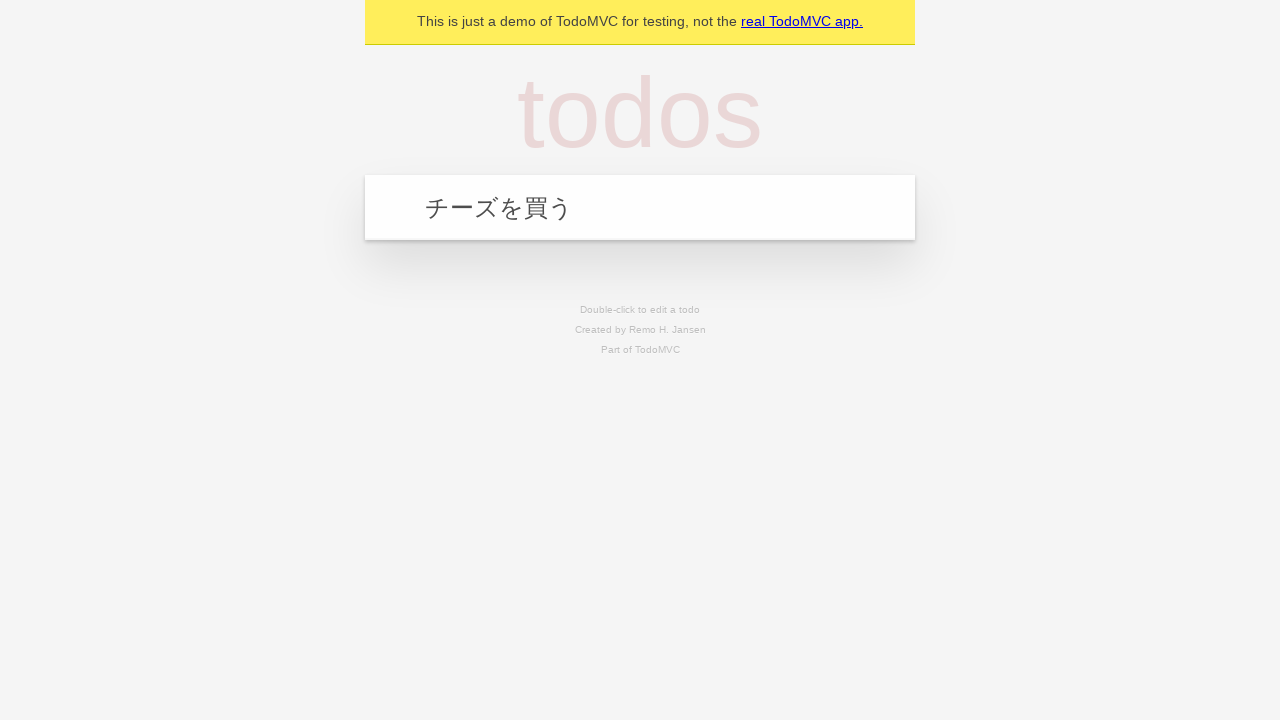

Pressed Enter to create todo 'チーズを買う' on internal:attr=[placeholder="What needs to be done?"i]
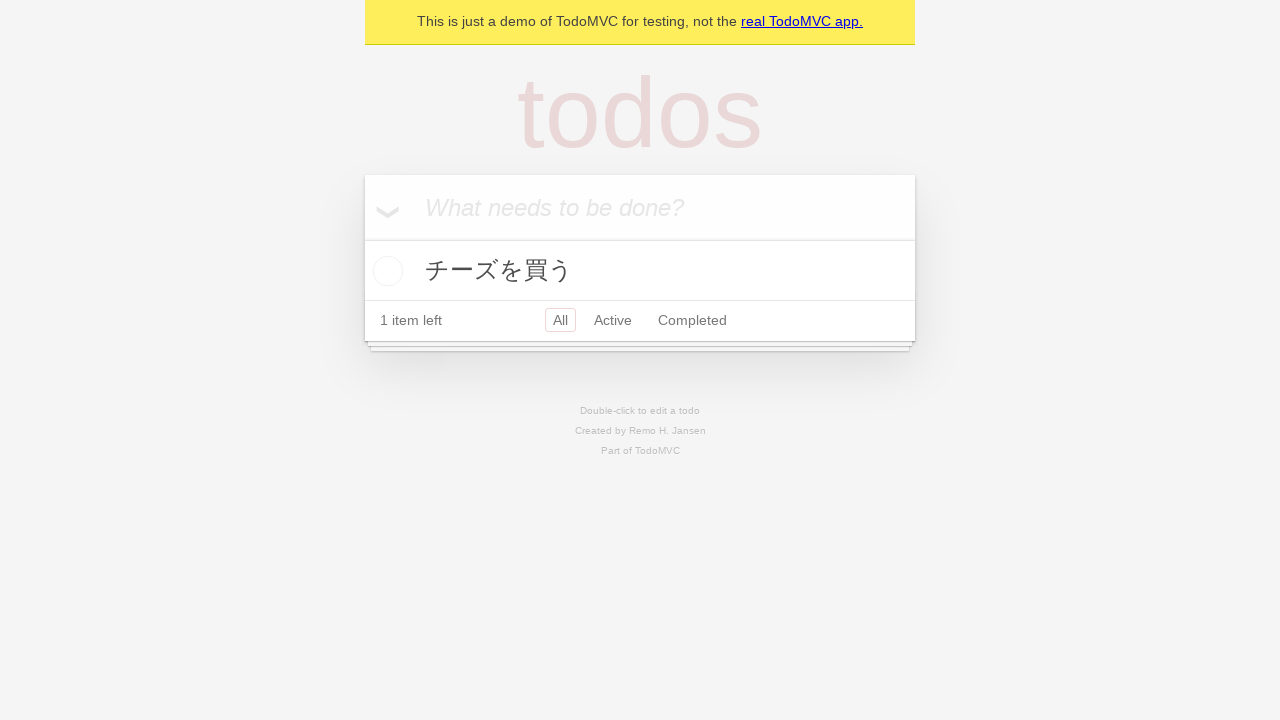

Filled new todo input with '猫にエサをあげる' on internal:attr=[placeholder="What needs to be done?"i]
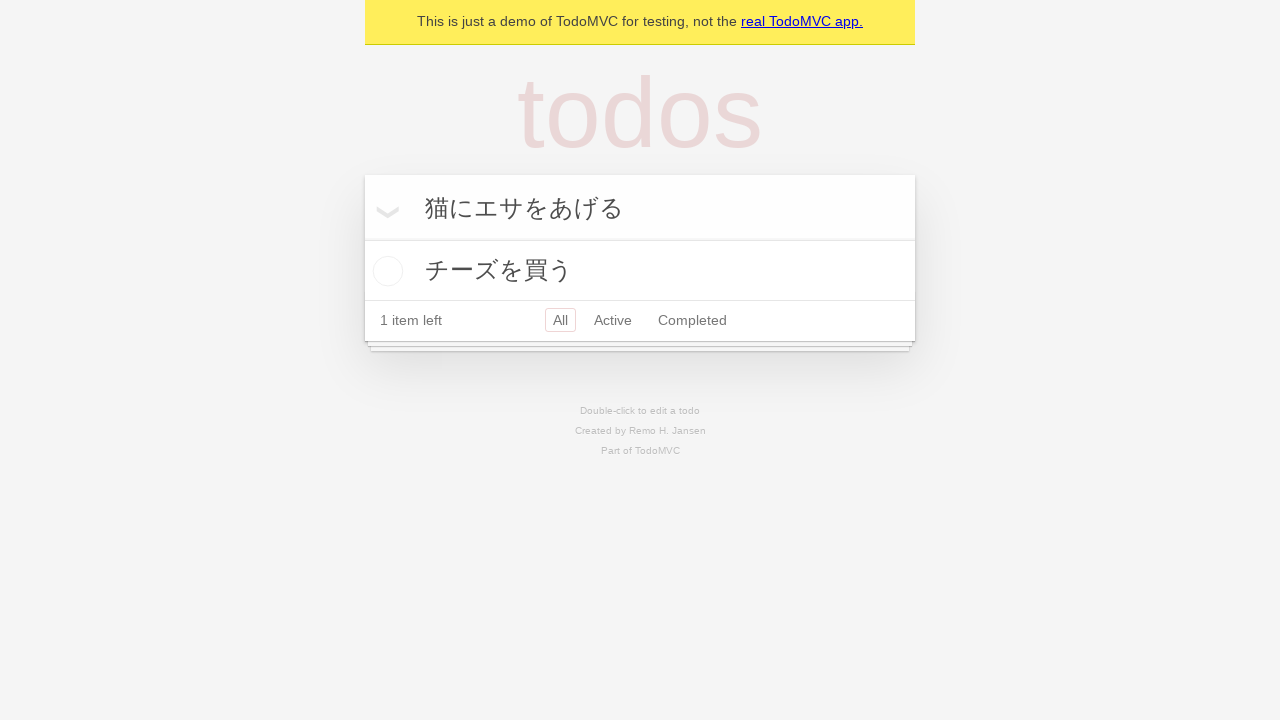

Pressed Enter to create todo '猫にエサをあげる' on internal:attr=[placeholder="What needs to be done?"i]
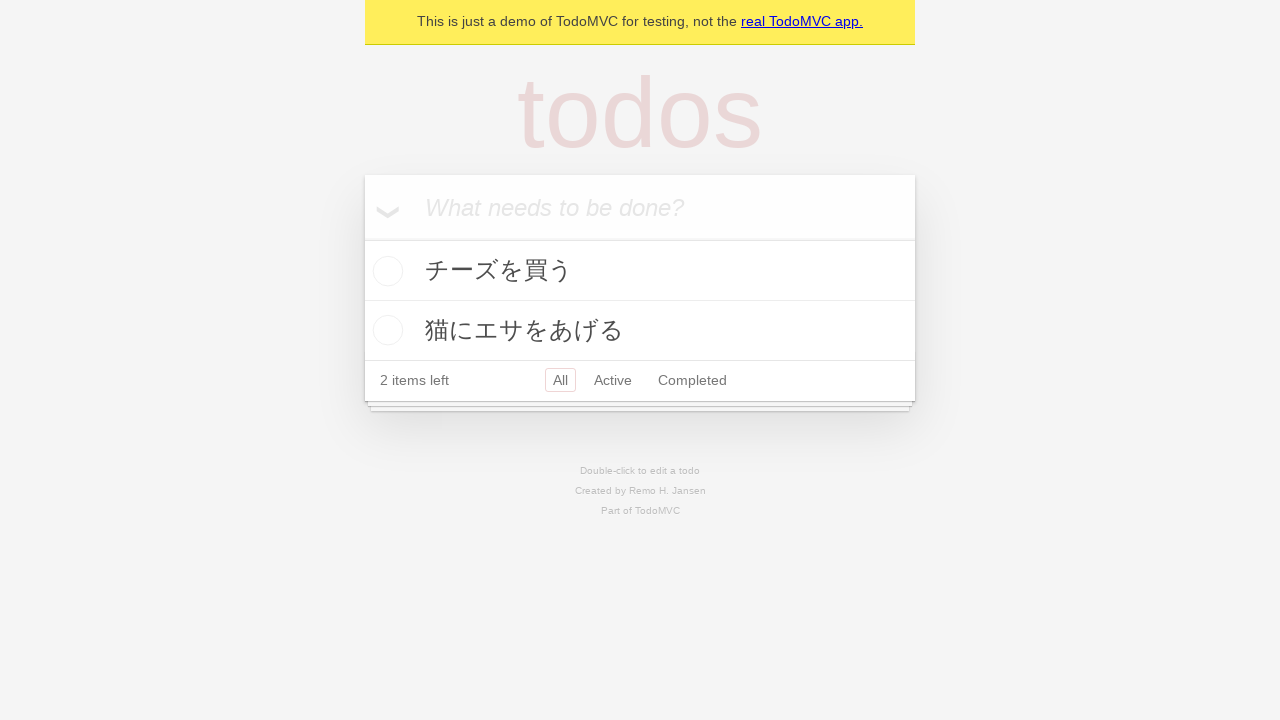

Filled new todo input with '医者の予約を取る' on internal:attr=[placeholder="What needs to be done?"i]
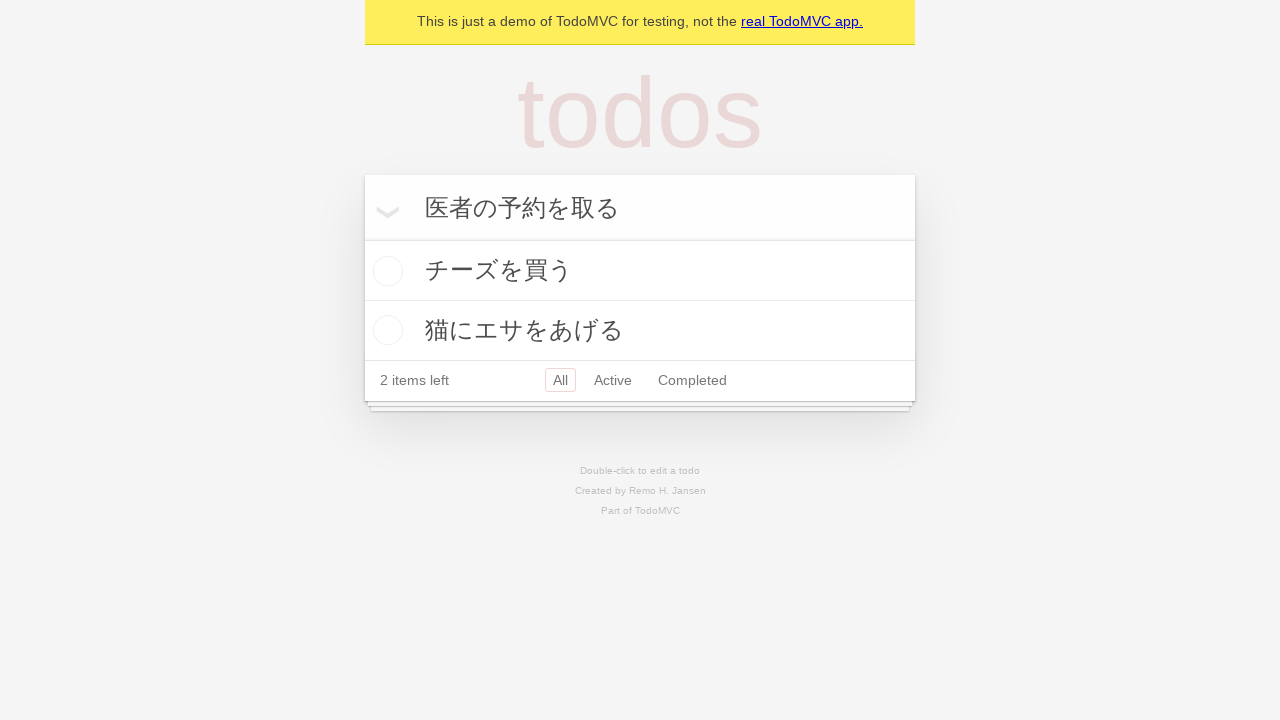

Pressed Enter to create todo '医者の予約を取る' on internal:attr=[placeholder="What needs to be done?"i]
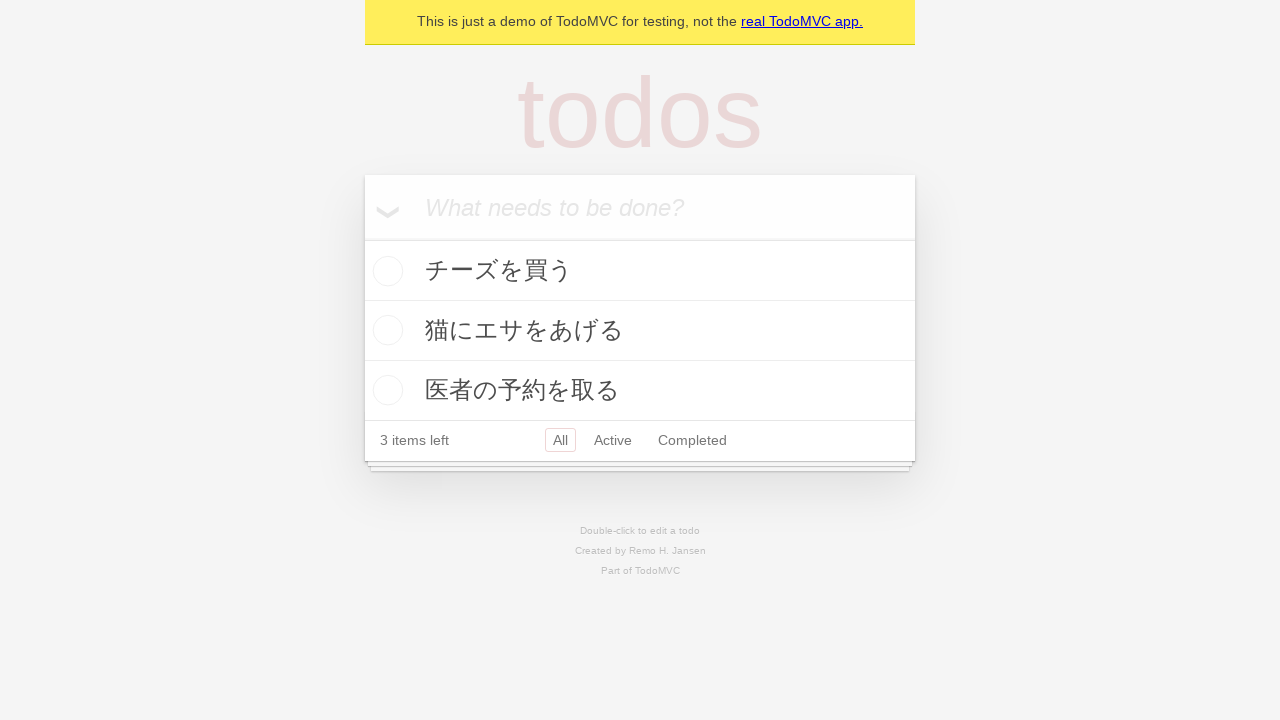

Checked toggle-all to mark all items as complete at (362, 238) on internal:label="Mark all as complete"i
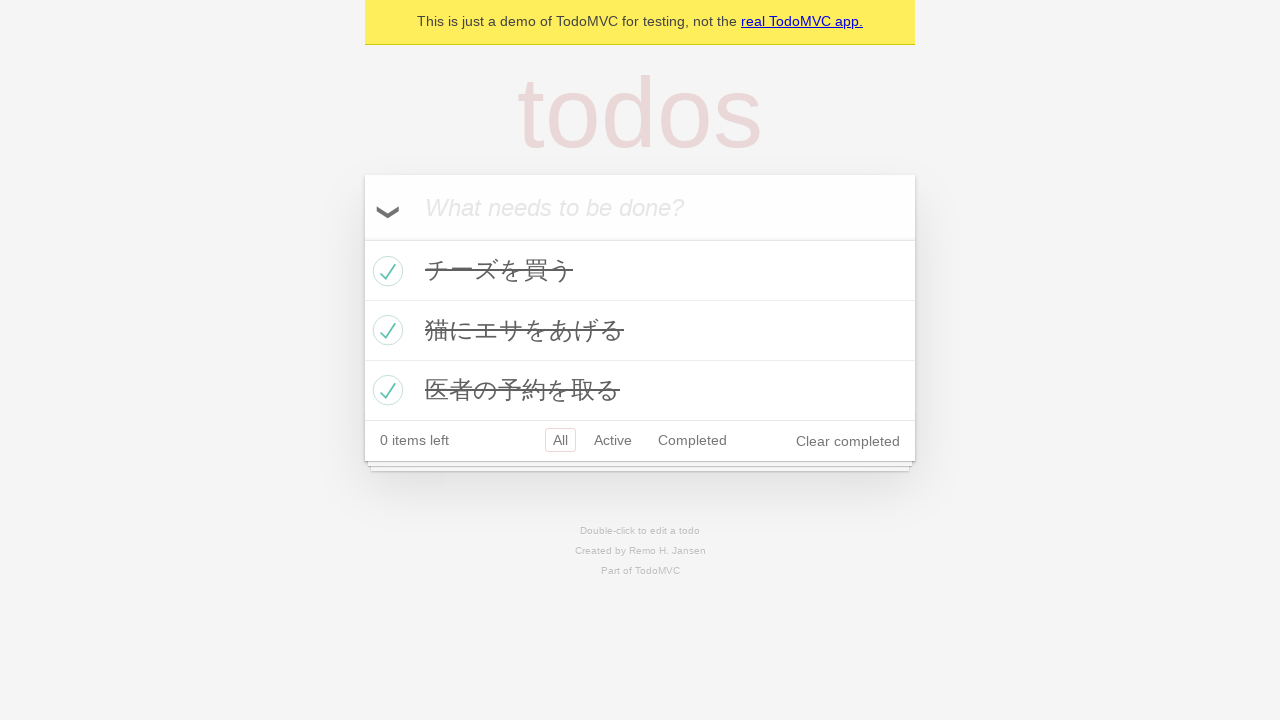

Unchecked toggle-all to clear completed state of all items at (362, 238) on internal:label="Mark all as complete"i
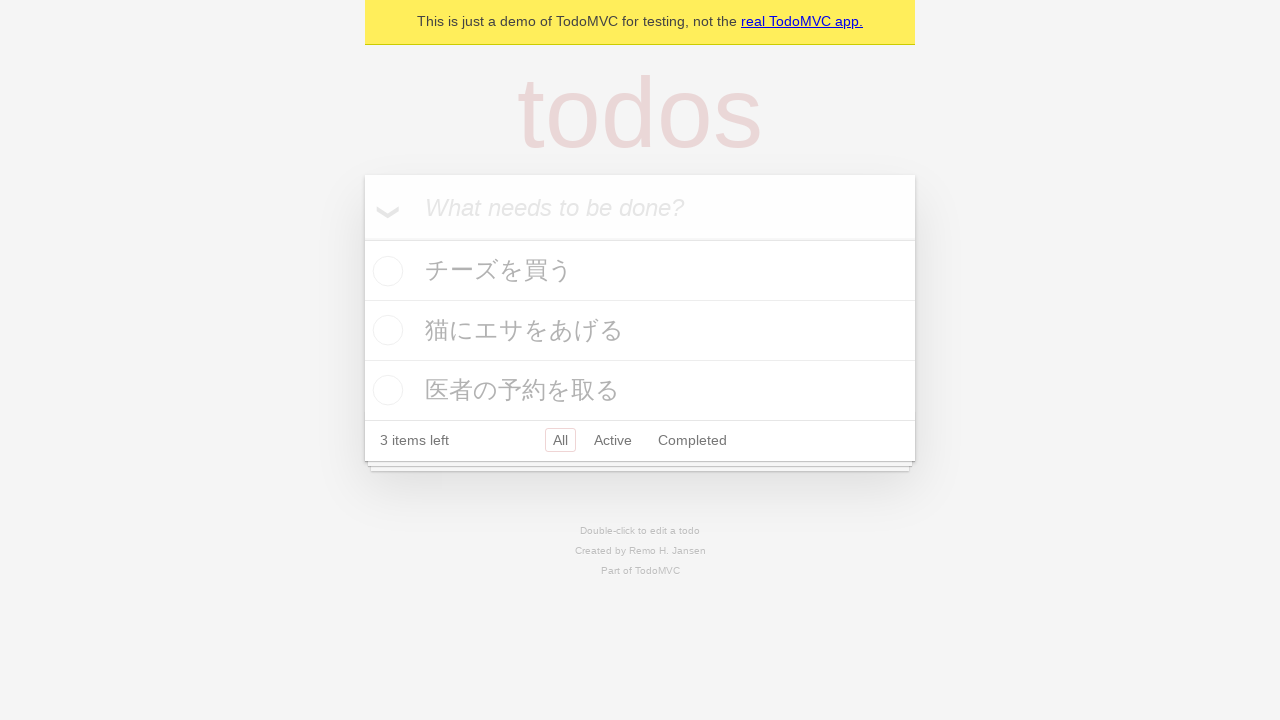

Verified that todo items are visible on the page
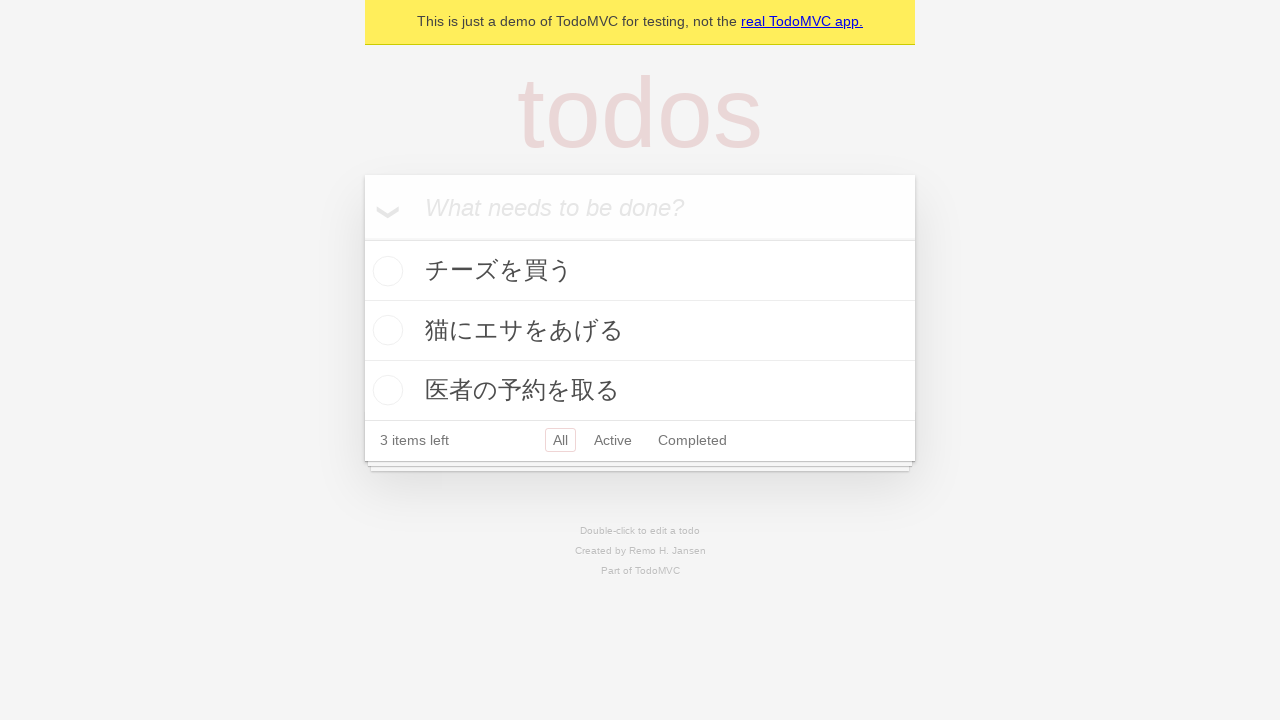

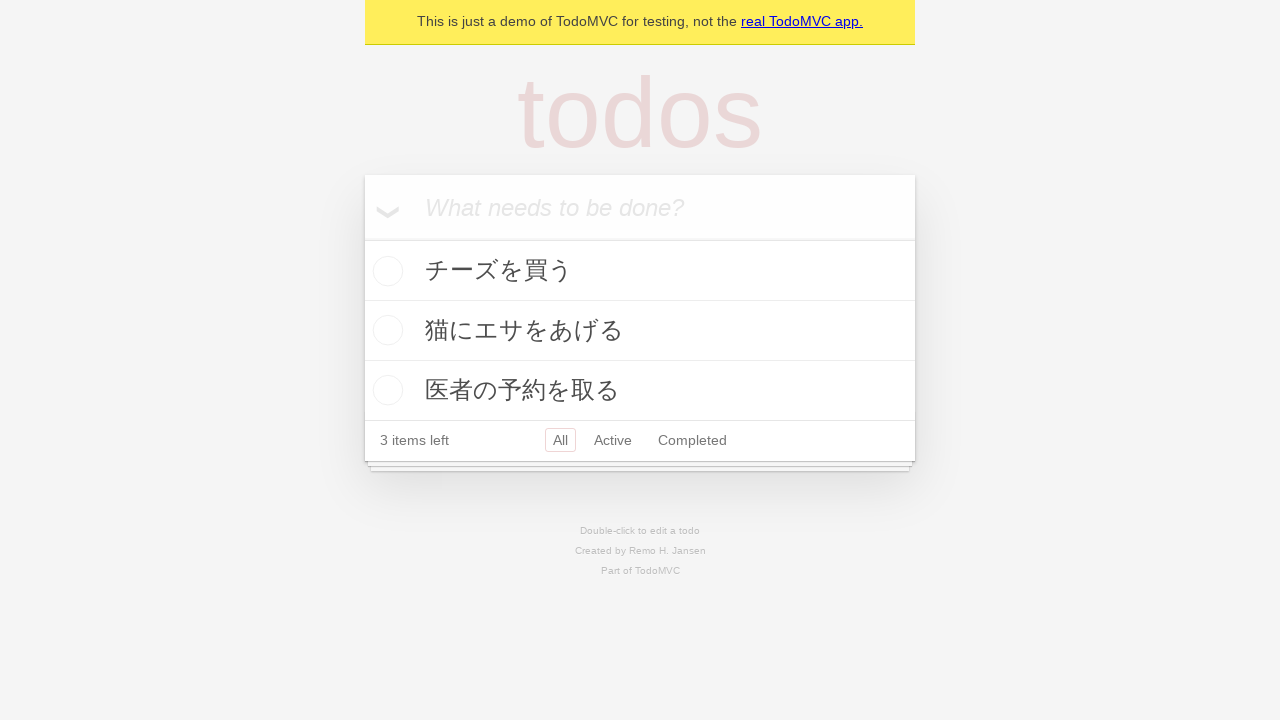